Tests that the complete all checkbox updates state when individual items are completed or cleared

Starting URL: https://demo.playwright.dev/todomvc

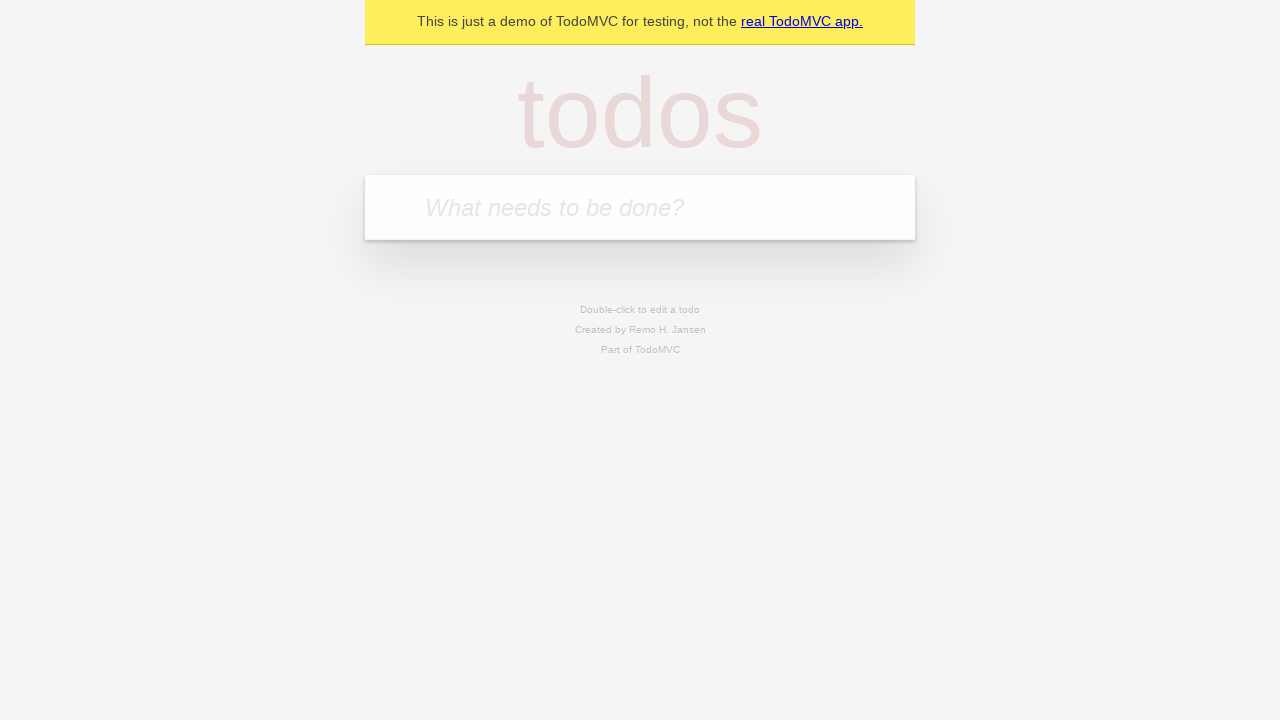

Filled input field with first todo 'buy some cheese' on internal:attr=[placeholder="What needs to be done?"i]
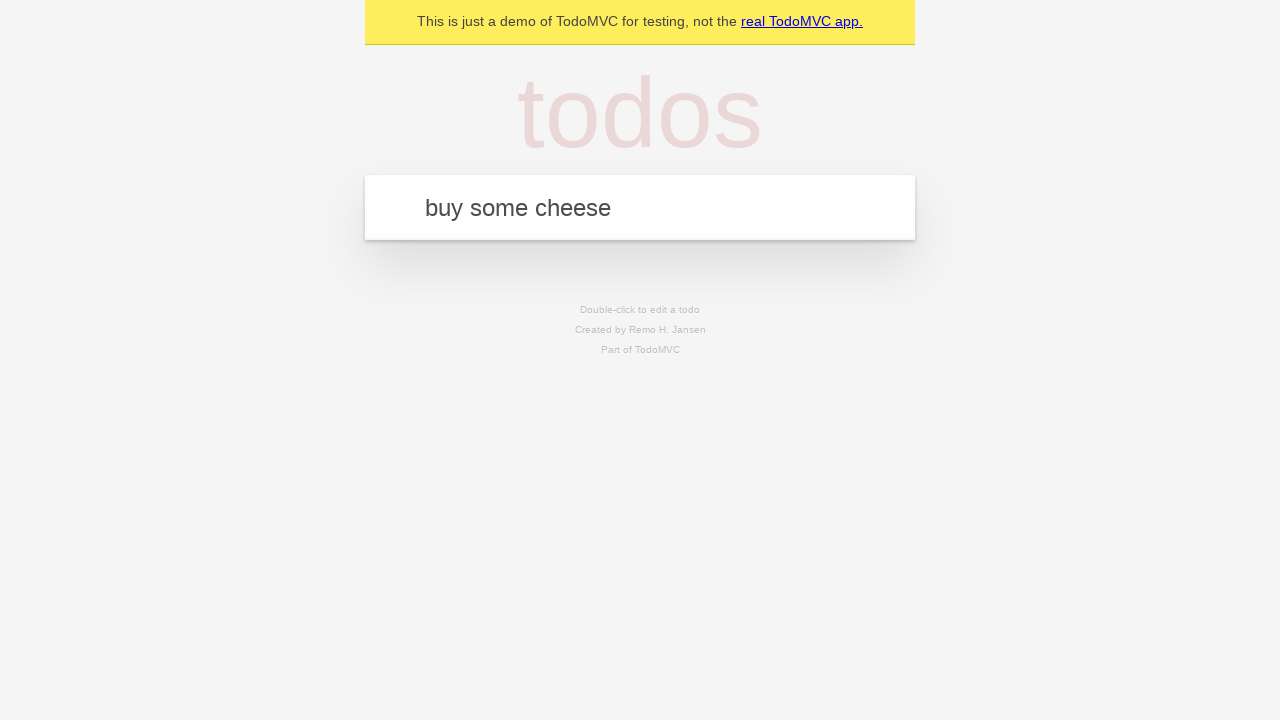

Pressed Enter to add first todo item on internal:attr=[placeholder="What needs to be done?"i]
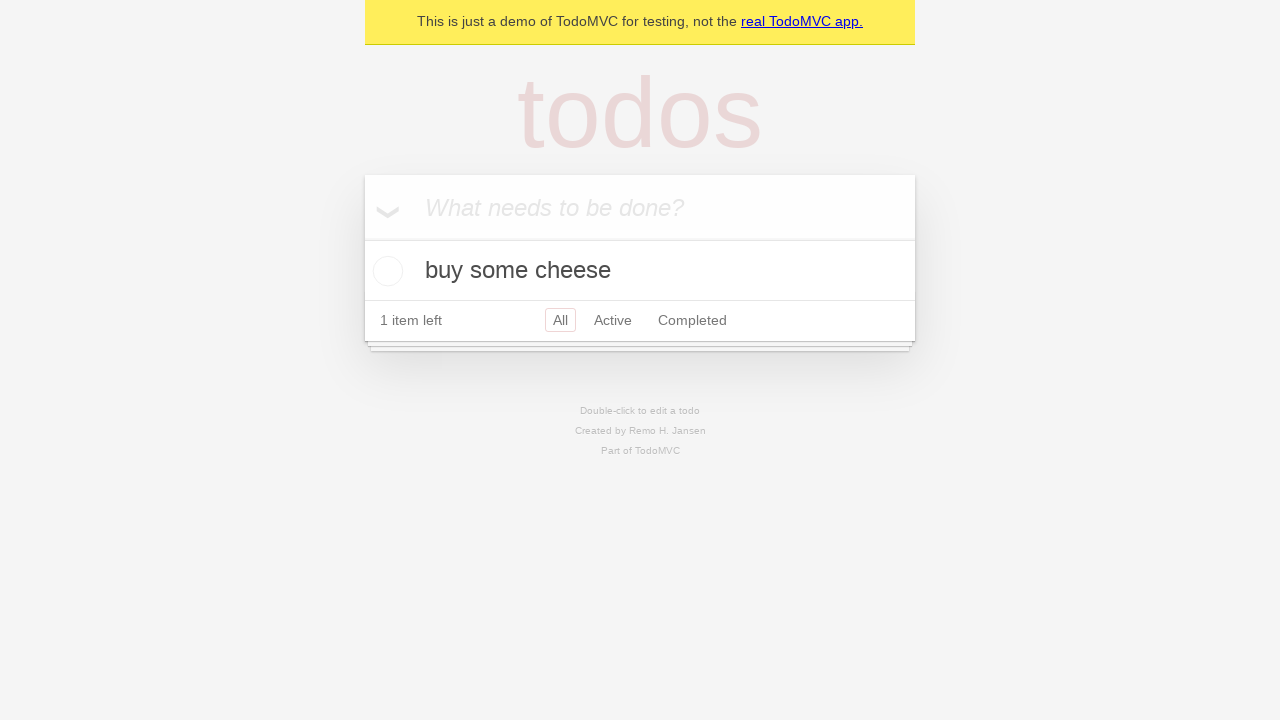

Filled input field with second todo 'feed the cat' on internal:attr=[placeholder="What needs to be done?"i]
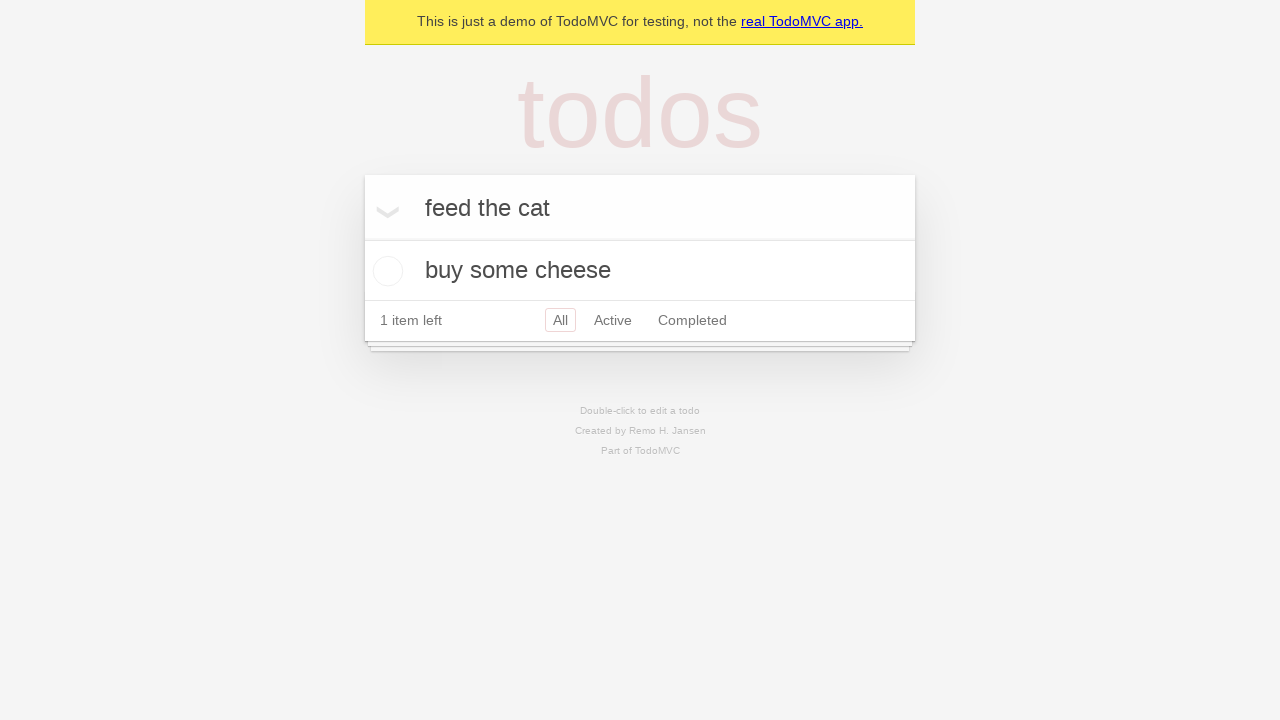

Pressed Enter to add second todo item on internal:attr=[placeholder="What needs to be done?"i]
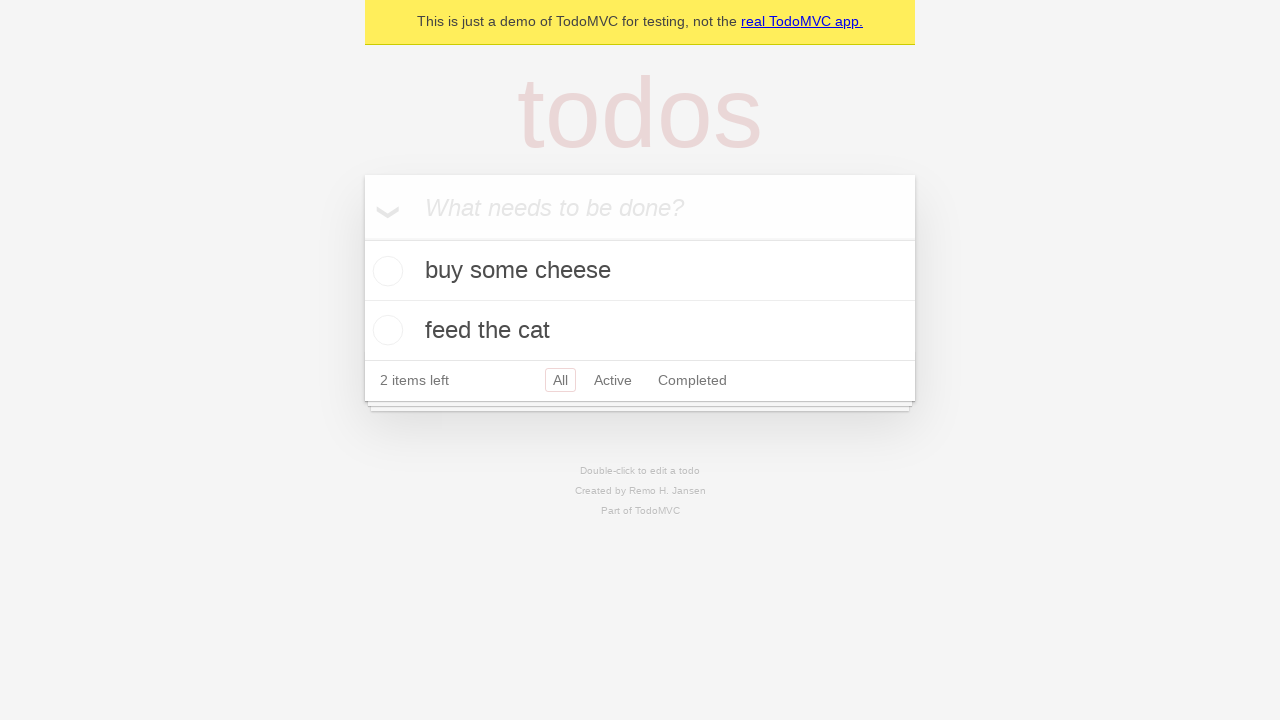

Filled input field with third todo 'book a doctors appointment' on internal:attr=[placeholder="What needs to be done?"i]
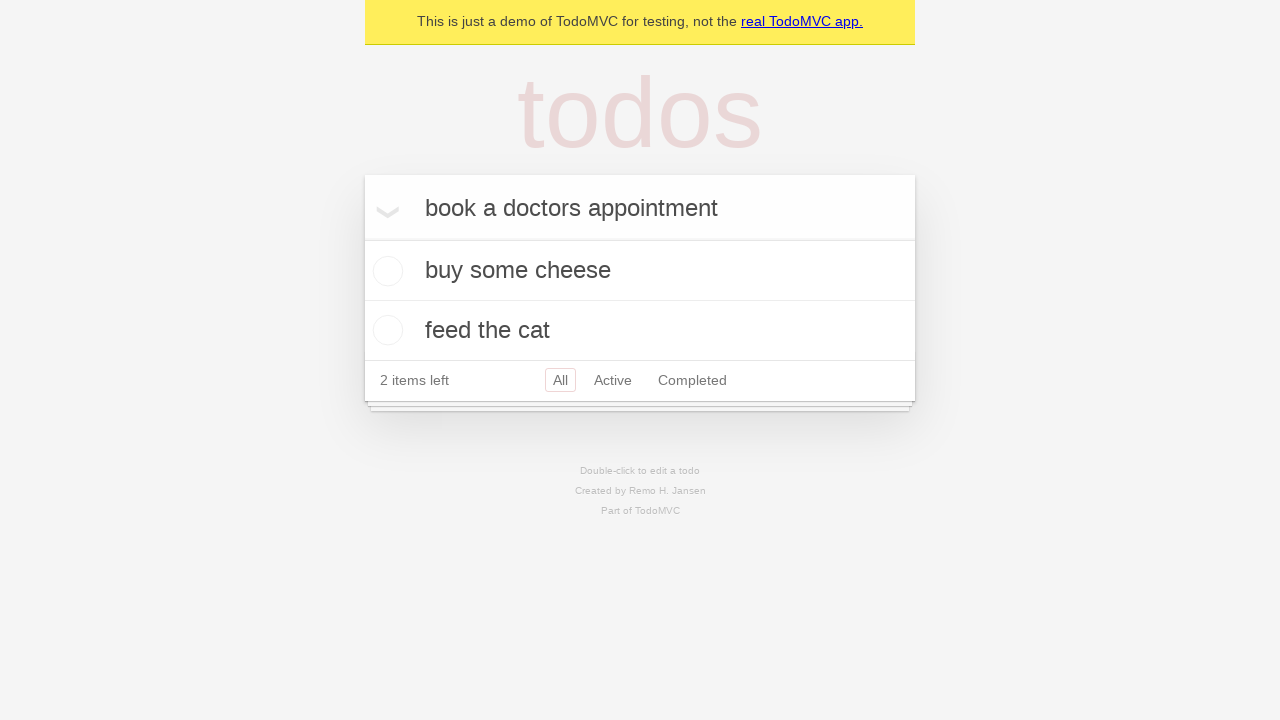

Pressed Enter to add third todo item on internal:attr=[placeholder="What needs to be done?"i]
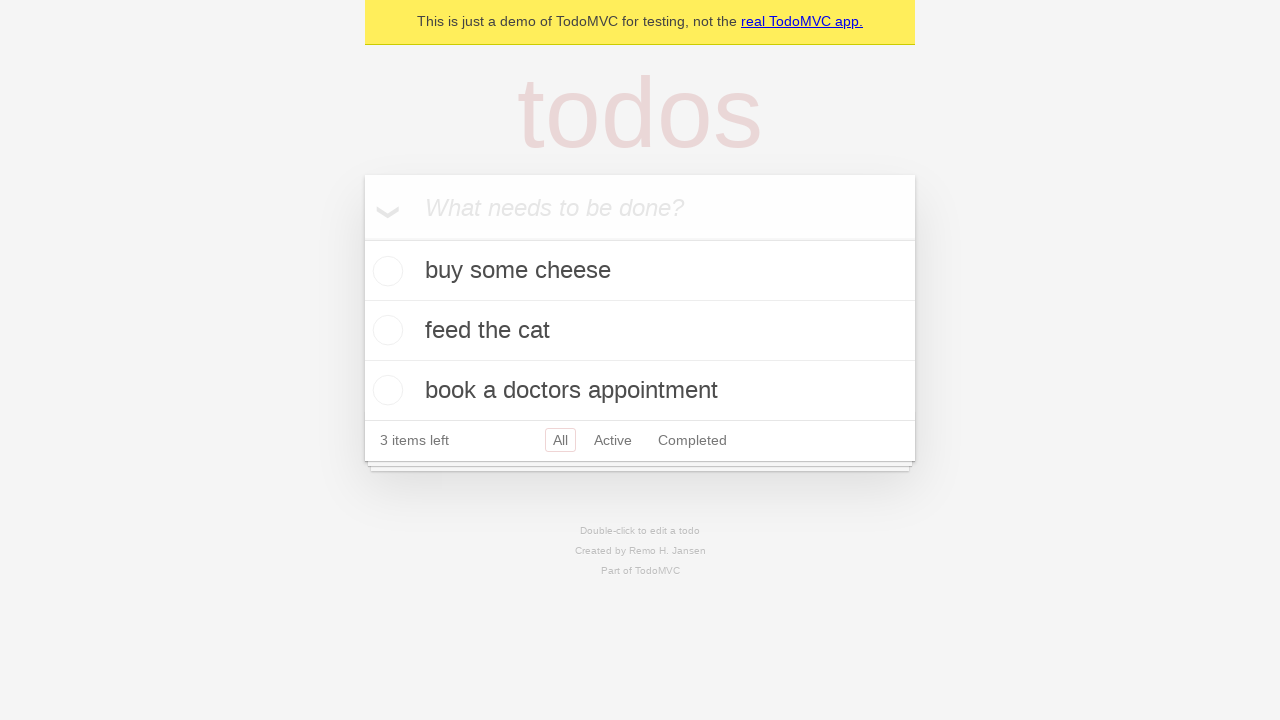

Checked 'Mark all as complete' checkbox to complete all todos at (362, 238) on internal:label="Mark all as complete"i
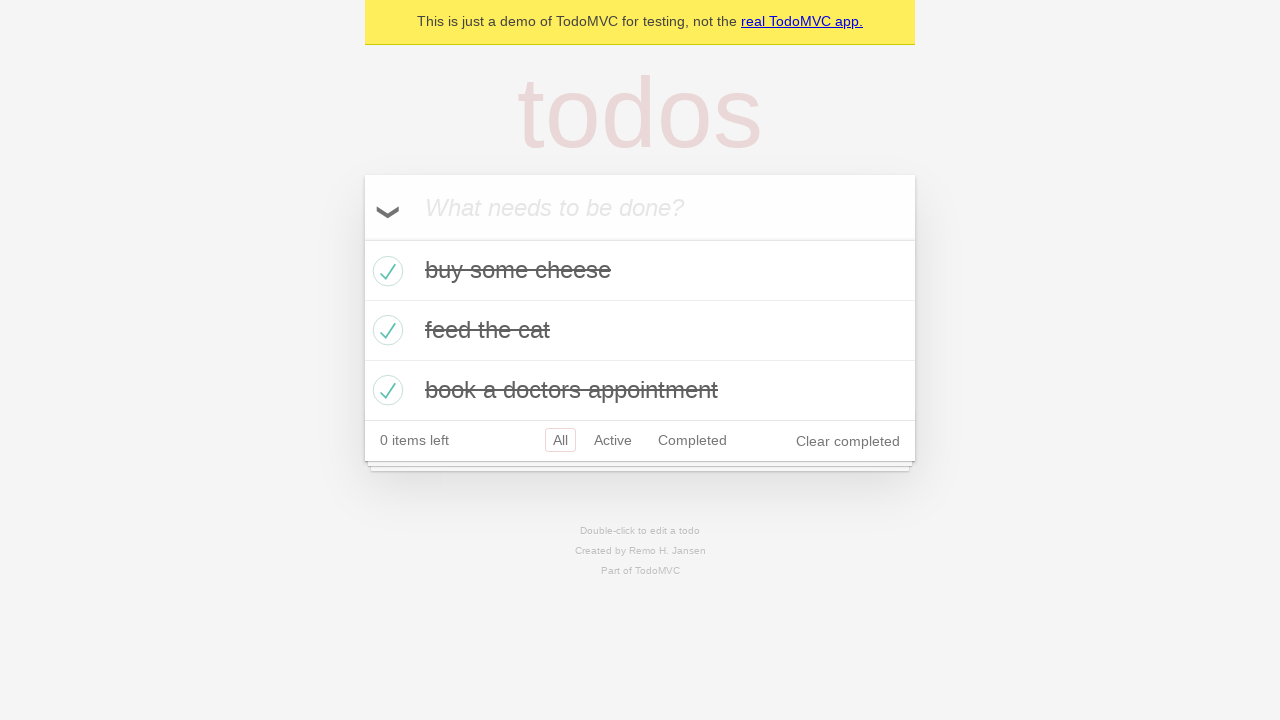

Unchecked first todo item at (385, 271) on internal:testid=[data-testid="todo-item"s] >> nth=0 >> internal:role=checkbox
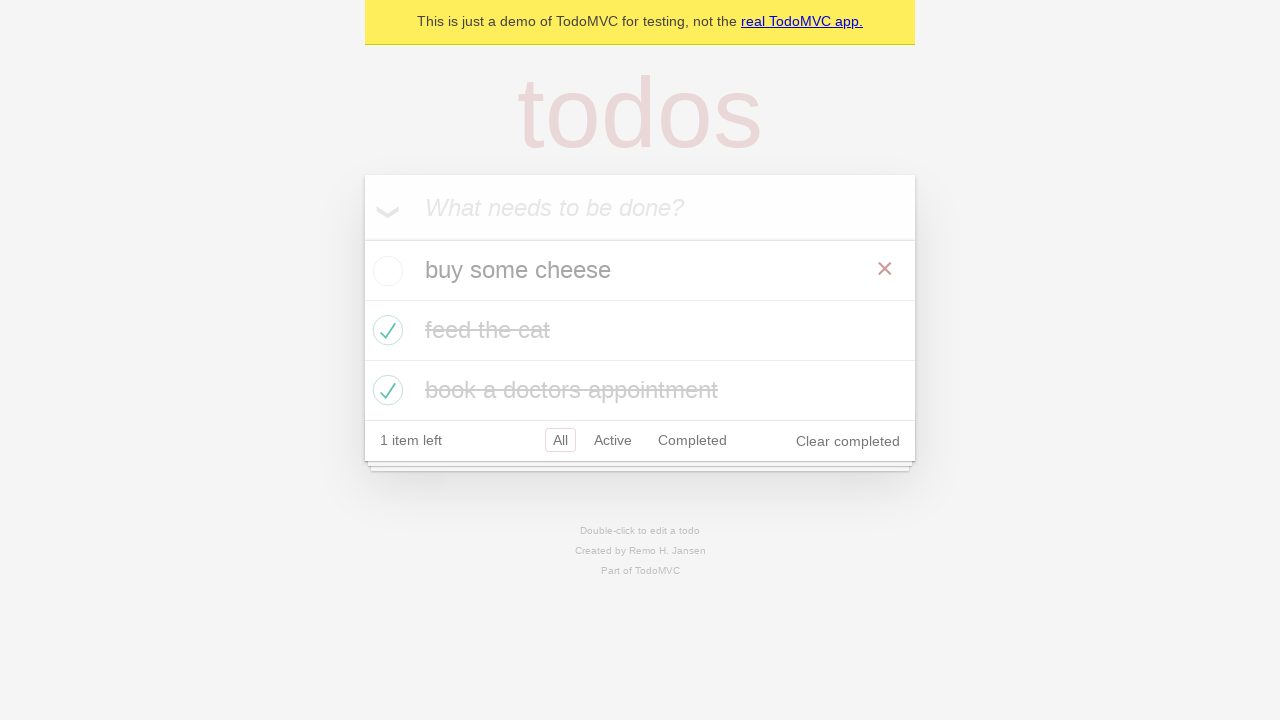

Checked first todo item again at (385, 271) on internal:testid=[data-testid="todo-item"s] >> nth=0 >> internal:role=checkbox
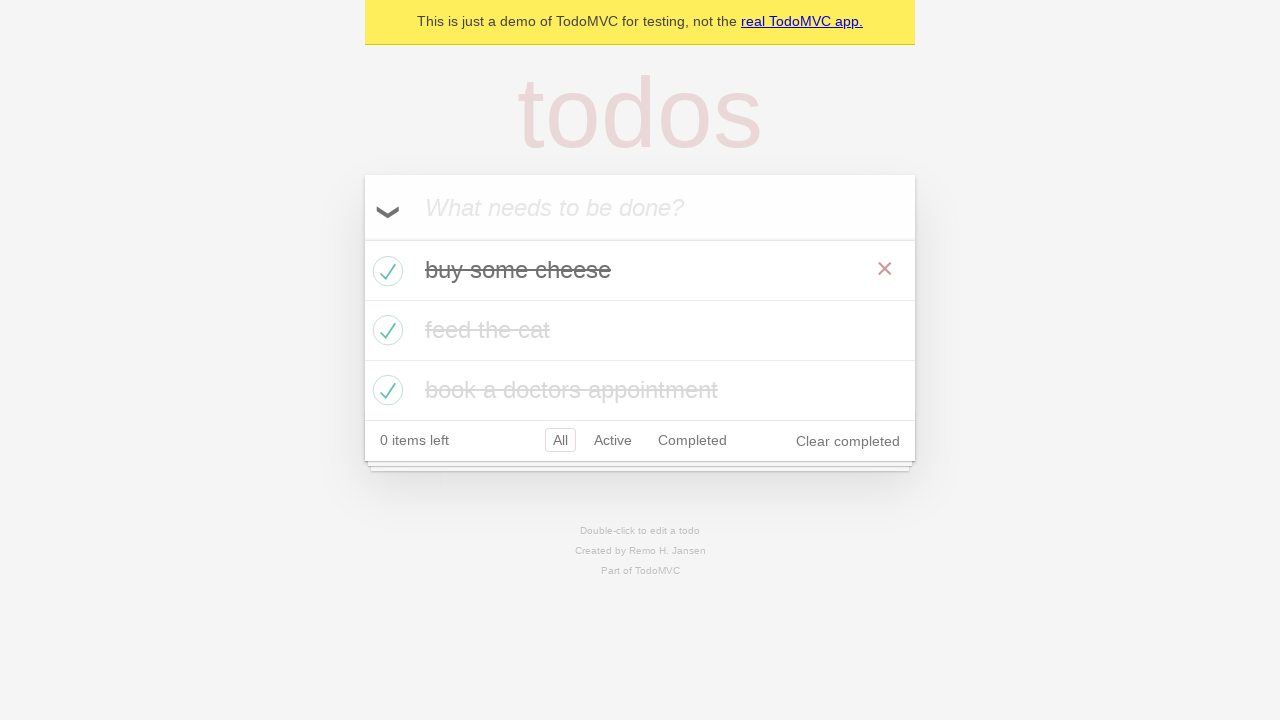

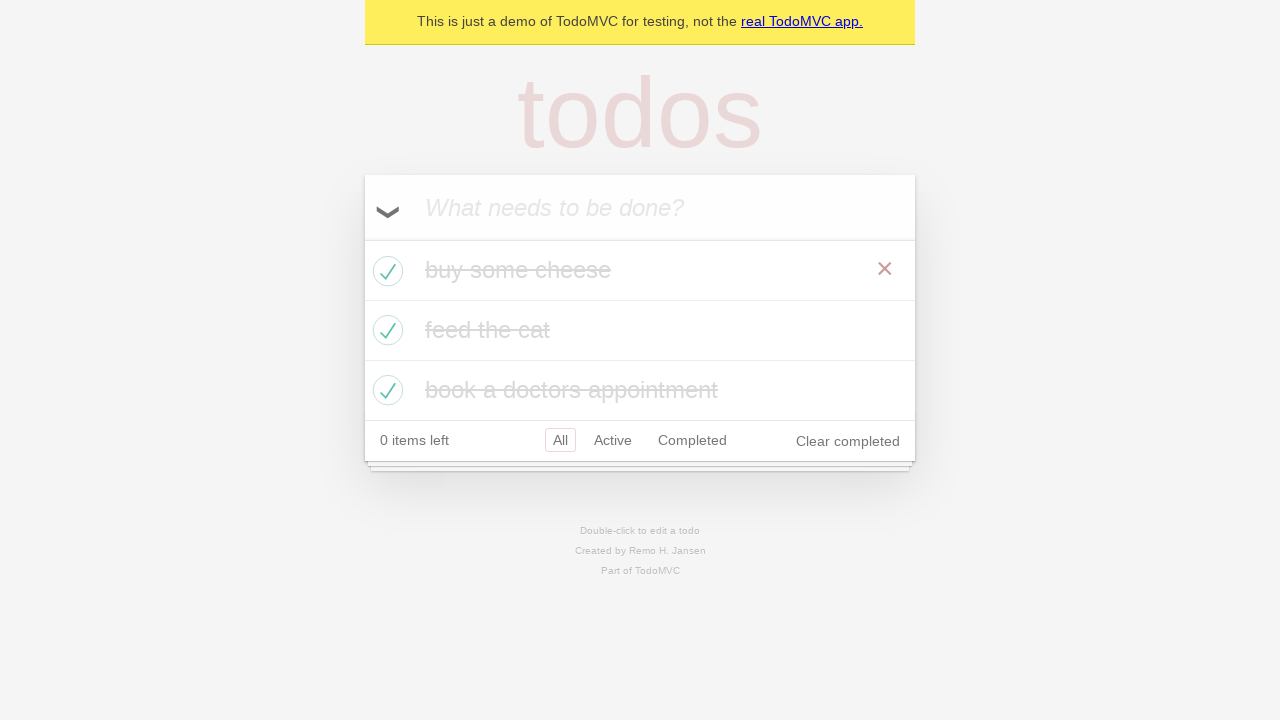